Verifies that the navbar link text displays "useMango DemoWebsite"

Starting URL: https://practise.usemango.co.uk

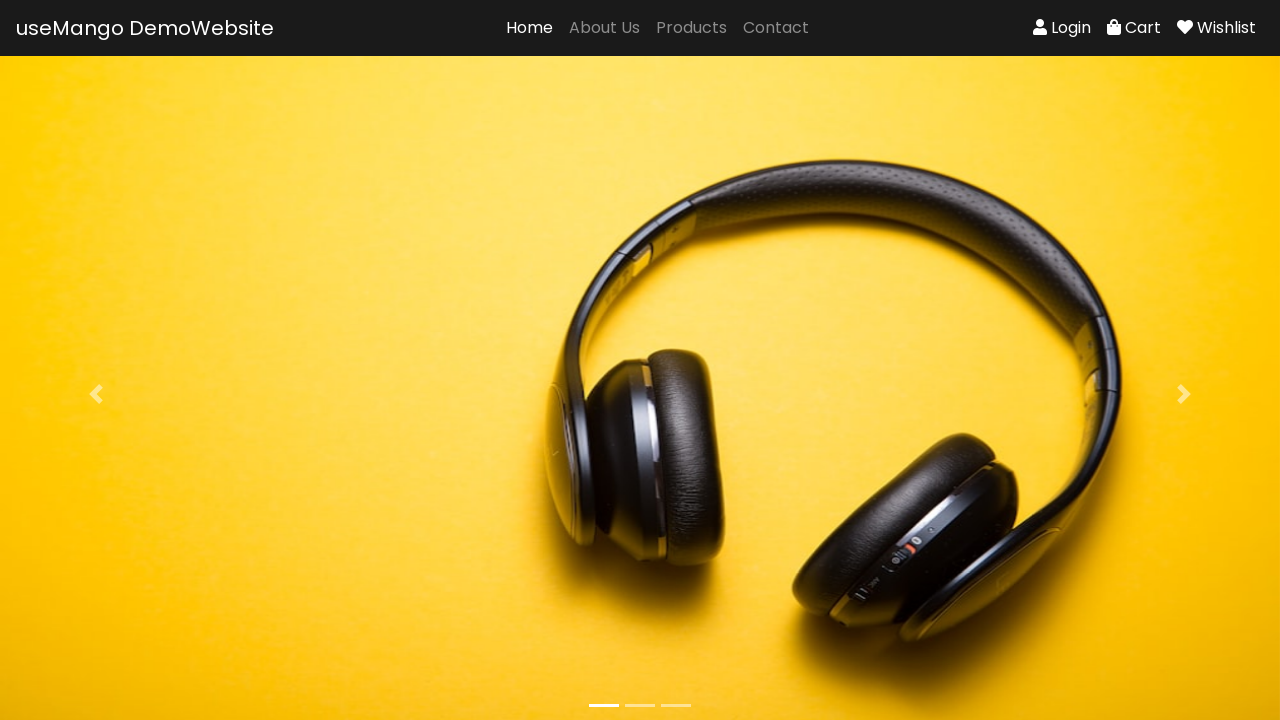

Located navbar link element
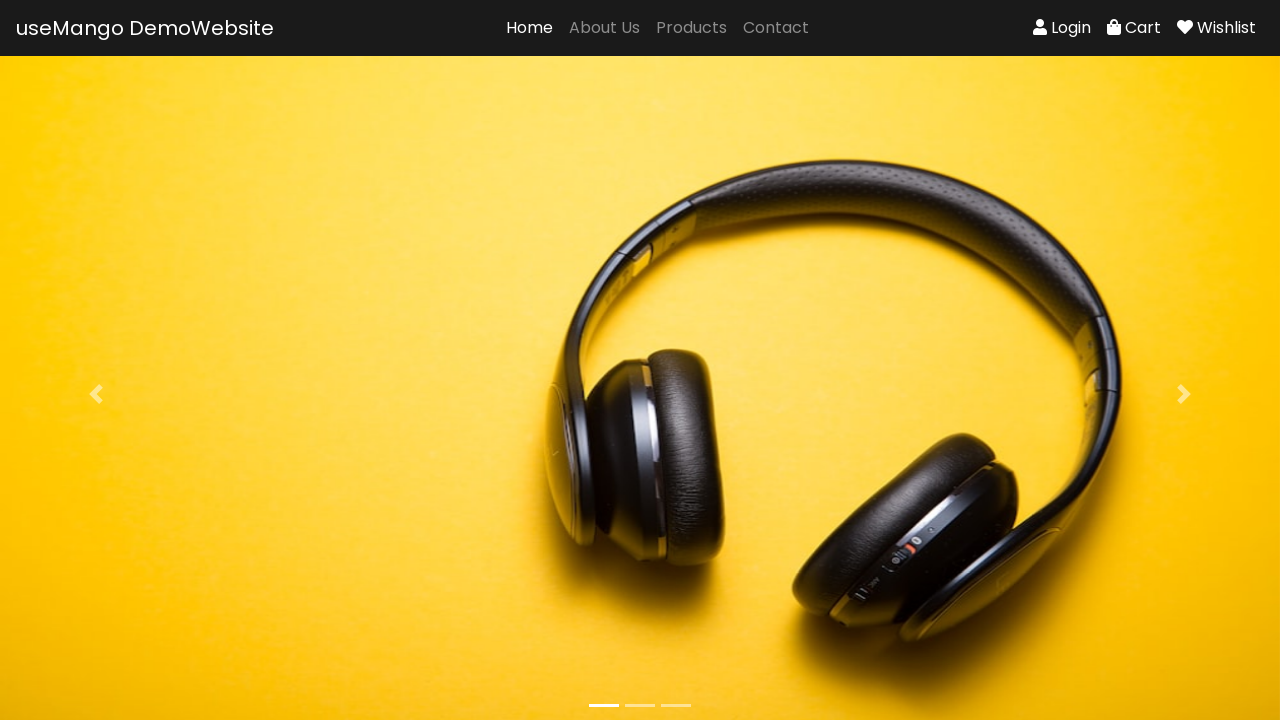

Navbar link element became visible
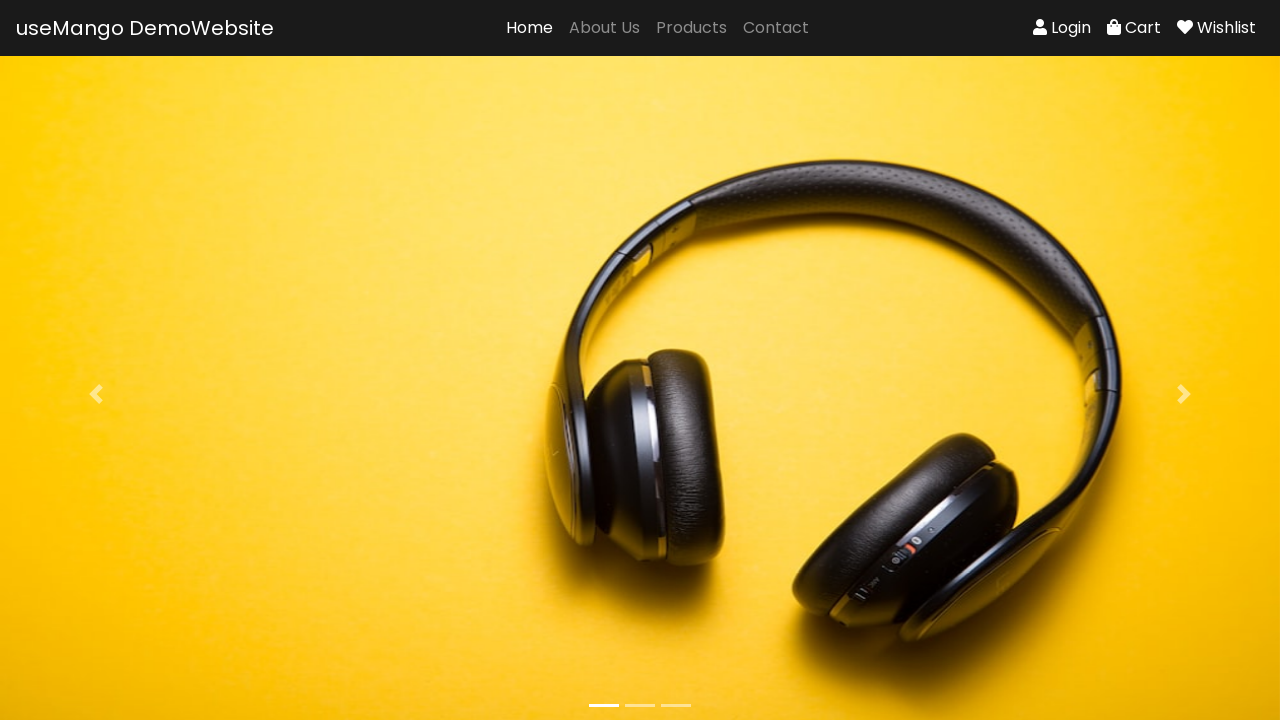

Verified navbar link text displays 'useMango DemoWebsite'
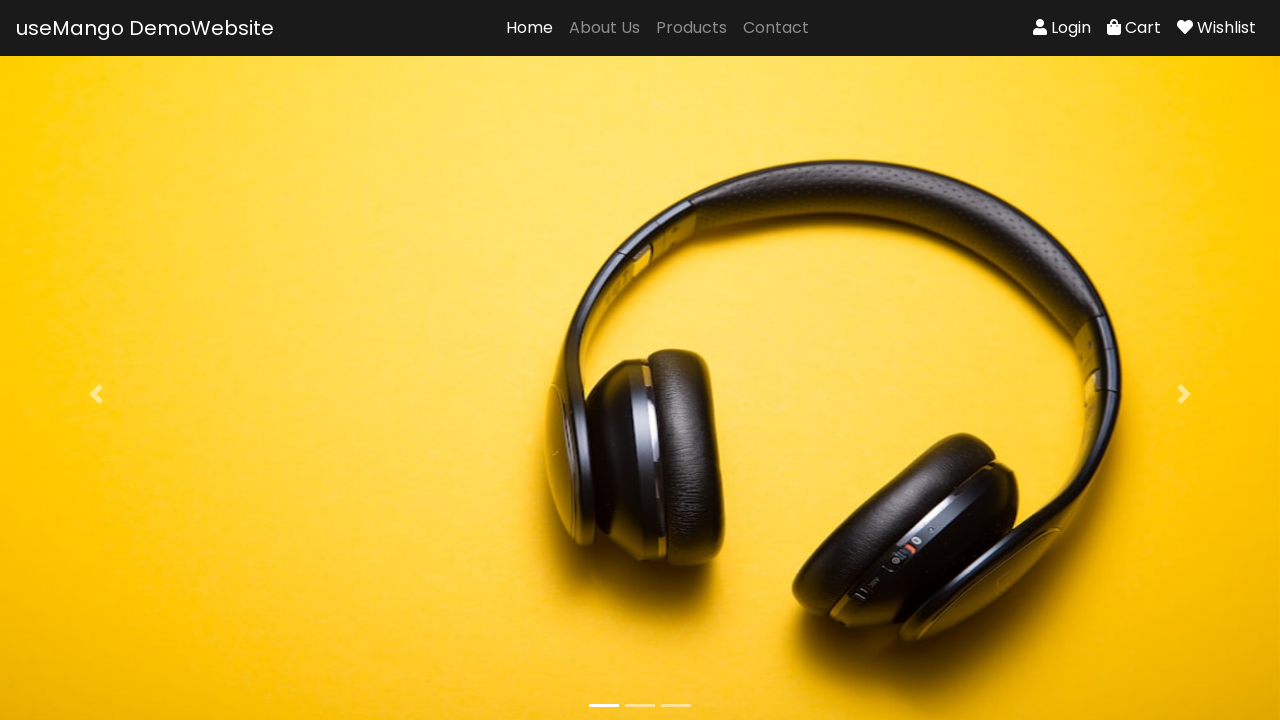

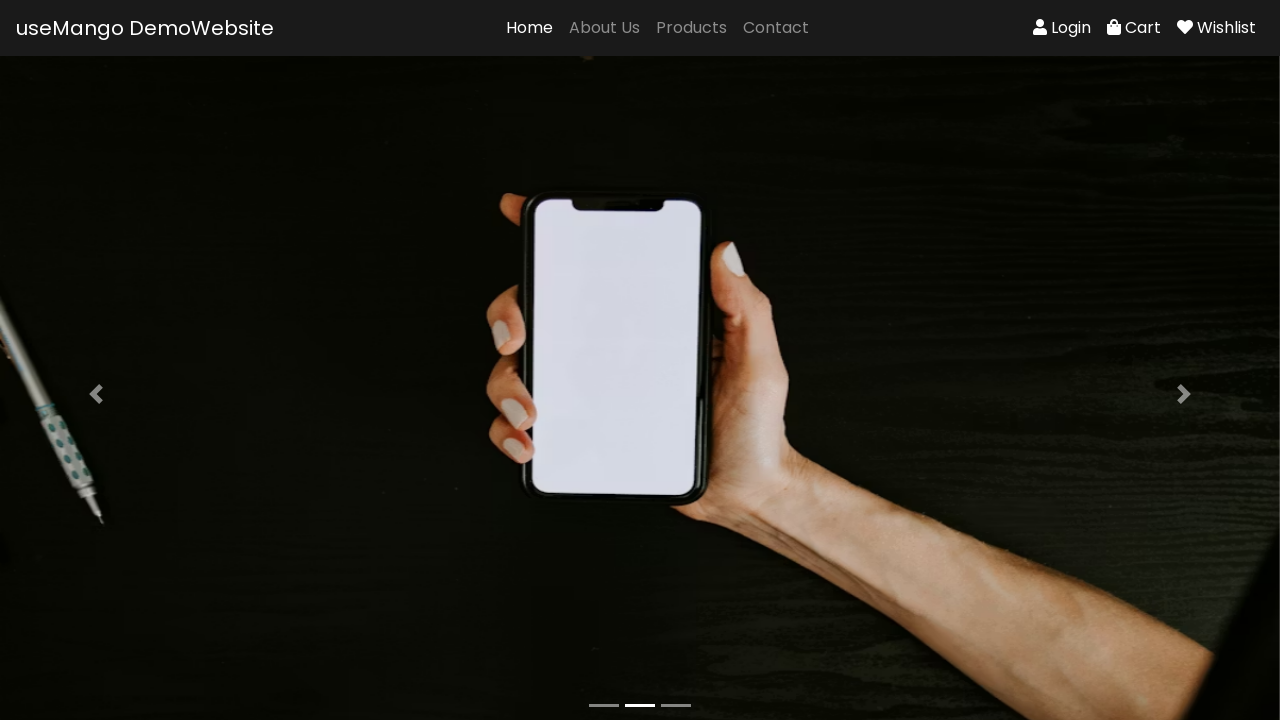